Opens the Selenium downloads page and maximizes the browser window to verify the page loads correctly.

Starting URL: https://selenium.dev/downloads/

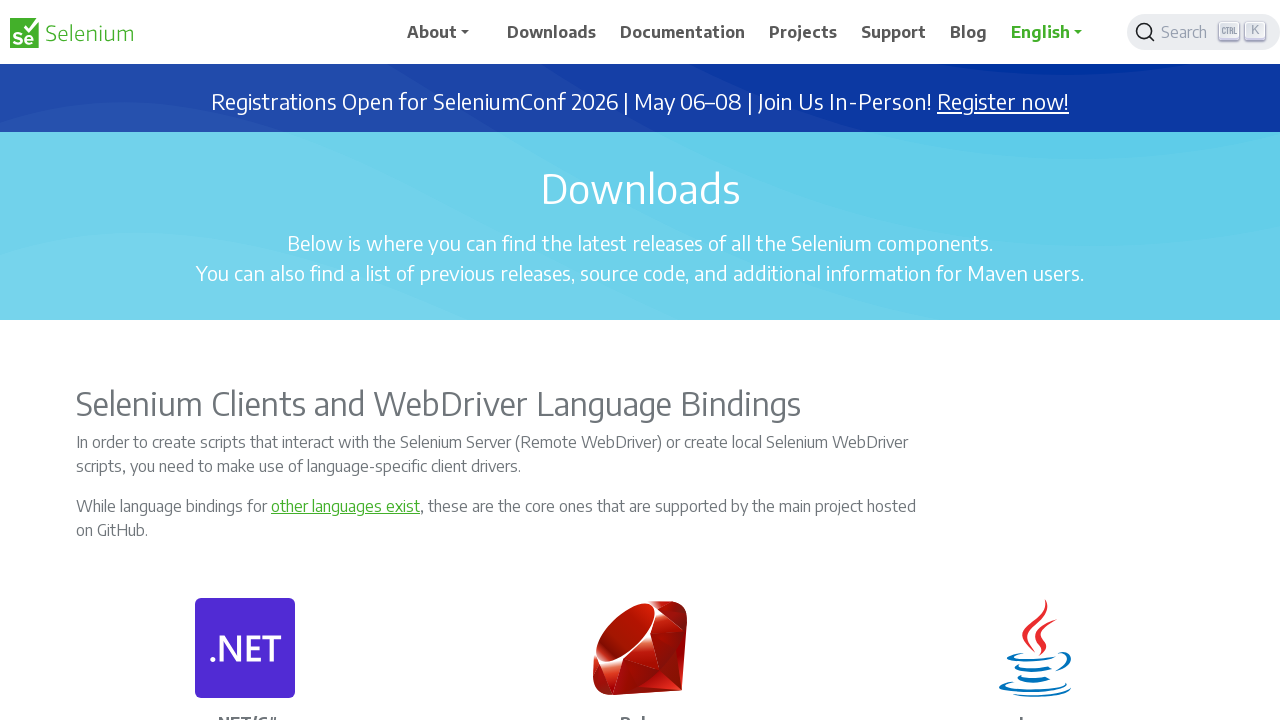

Set viewport size to 1920x1080 to maximize browser window
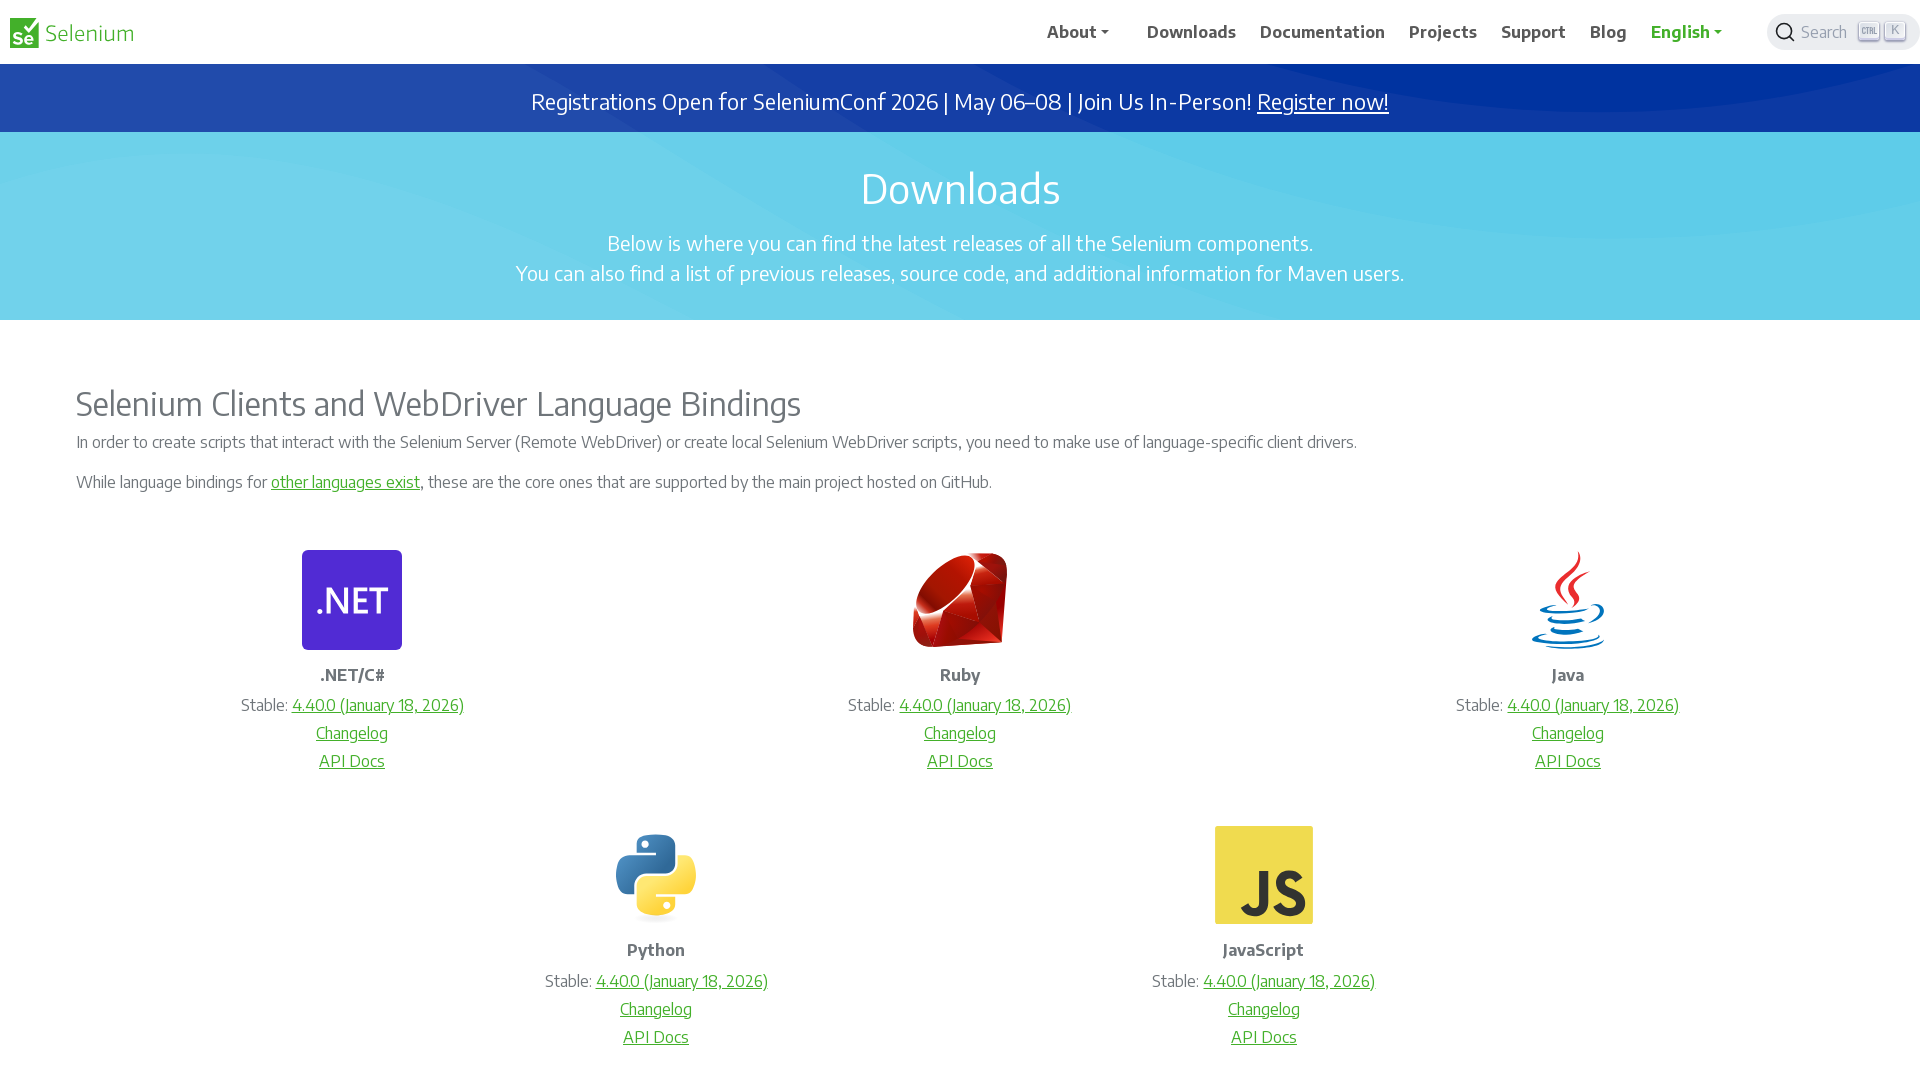

Waited for Selenium downloads page to fully load
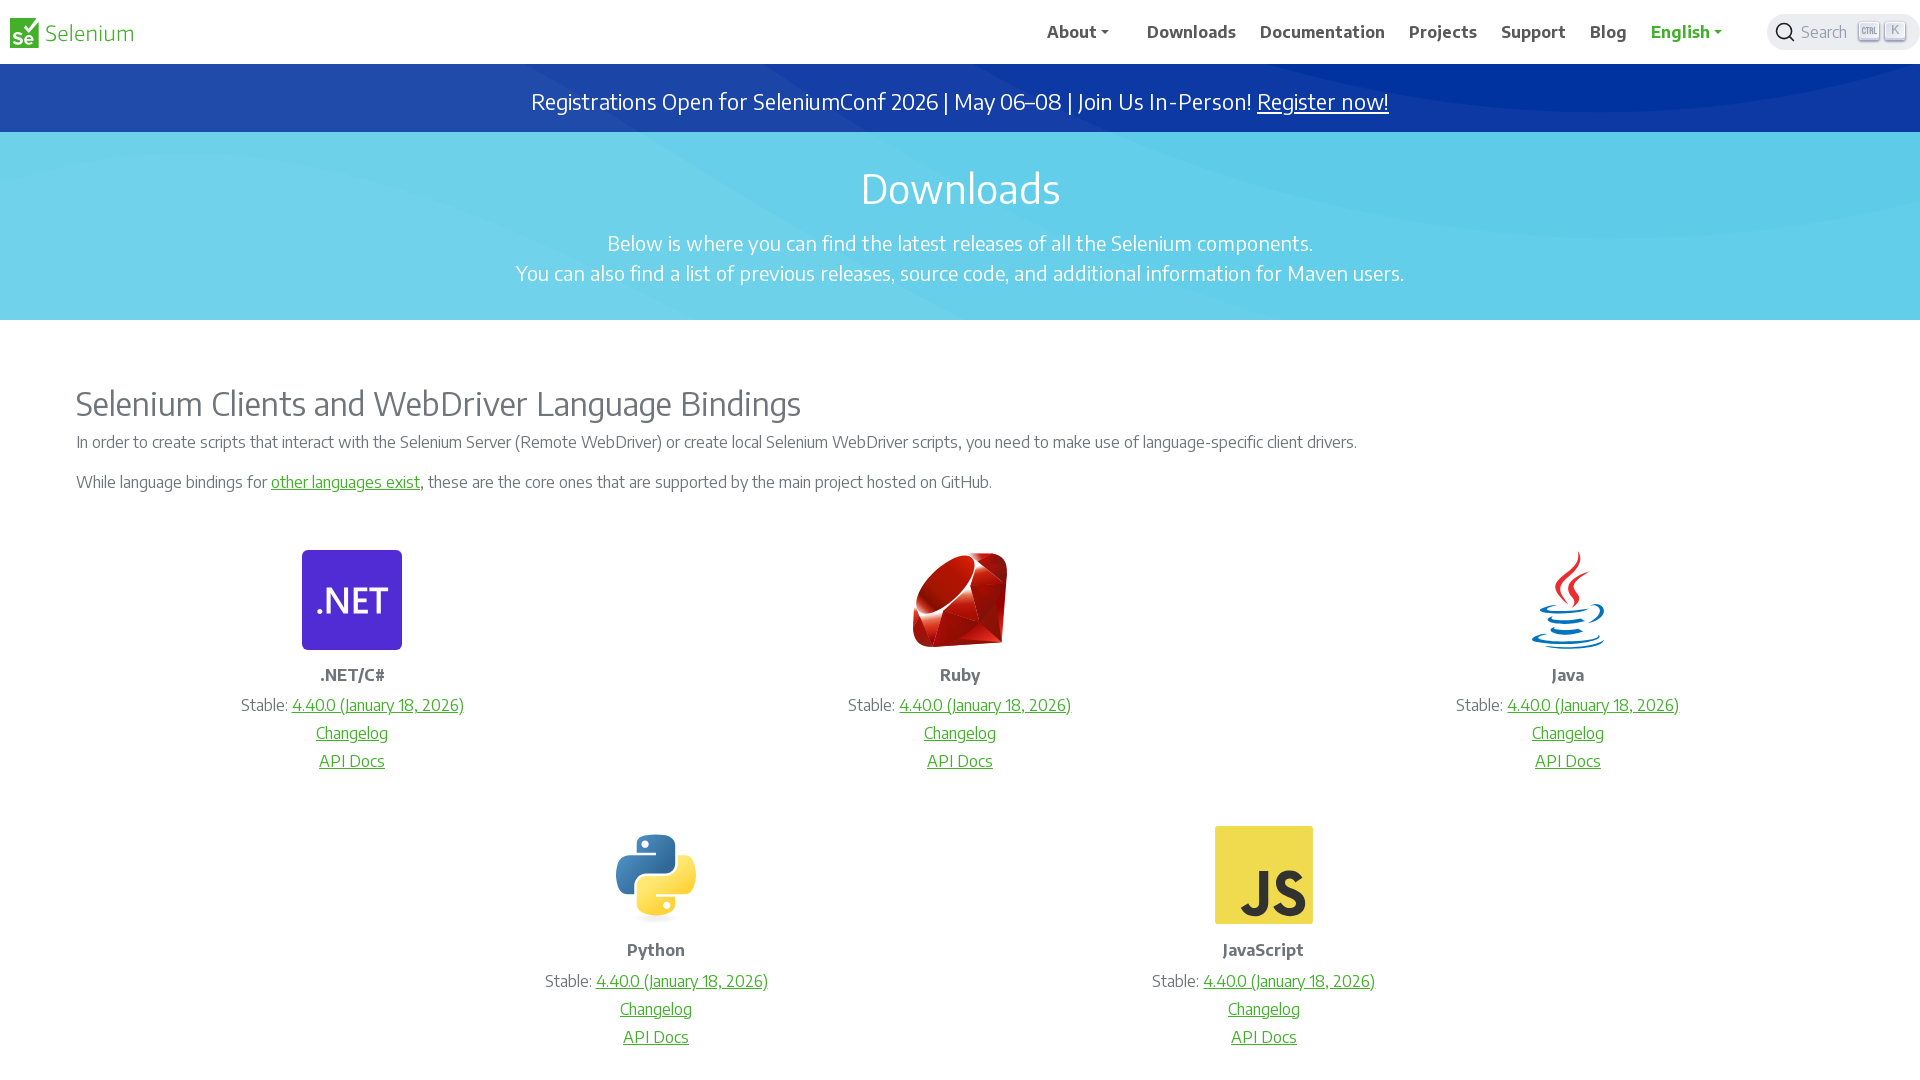

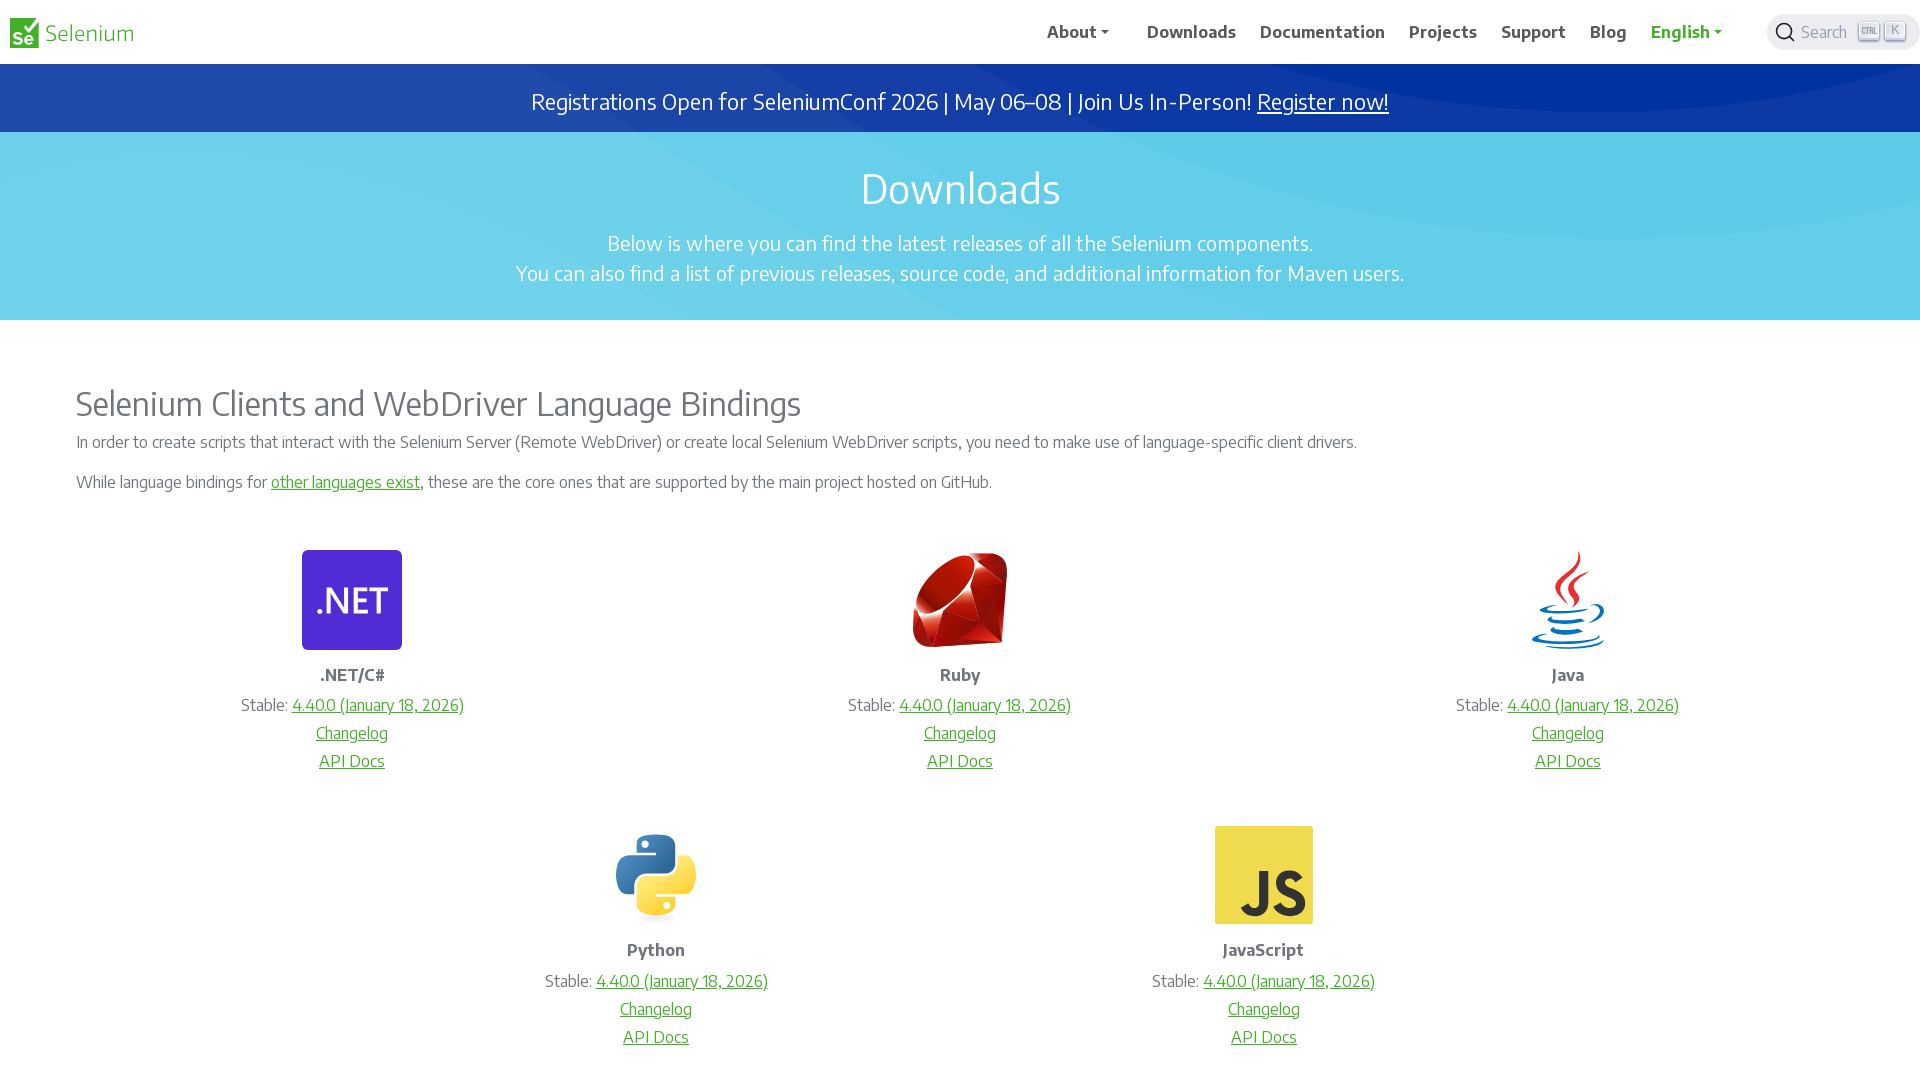